Tests handling of a confirmation alert dialog by clicking a button and dismissing the alert.

Starting URL: https://testautomationpractice.blogspot.com/

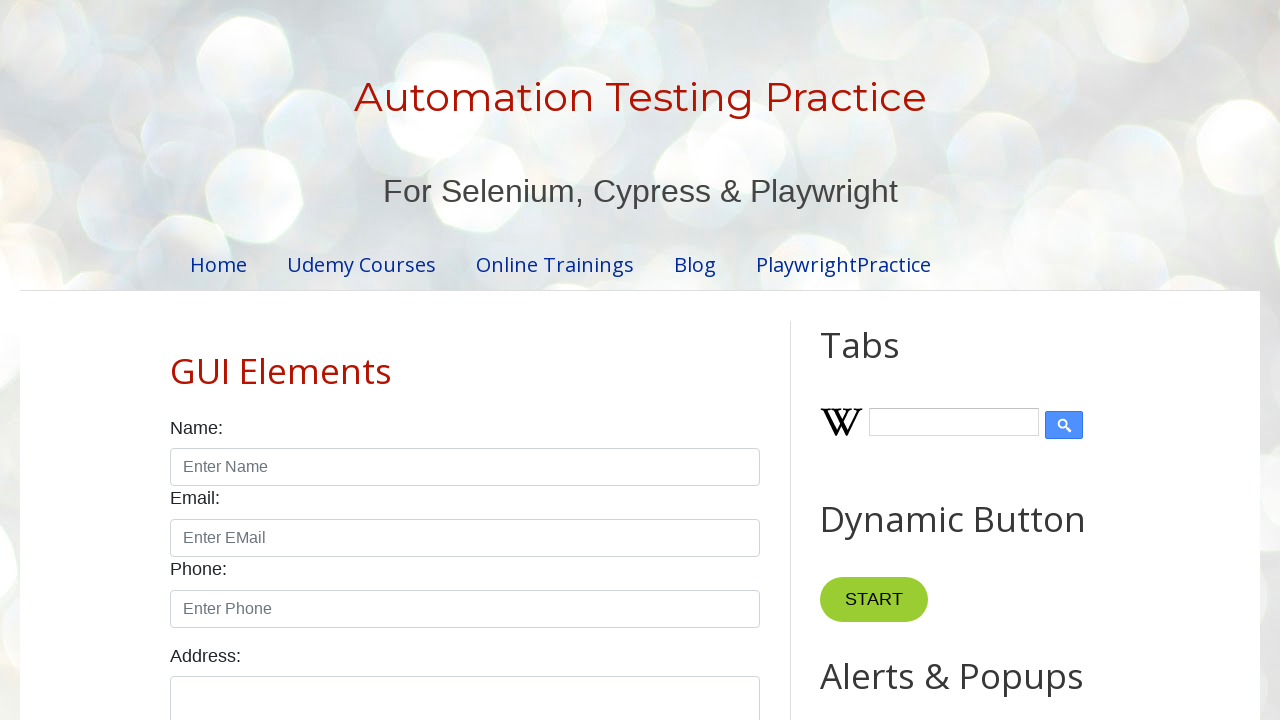

Set up dialog handler to dismiss alerts
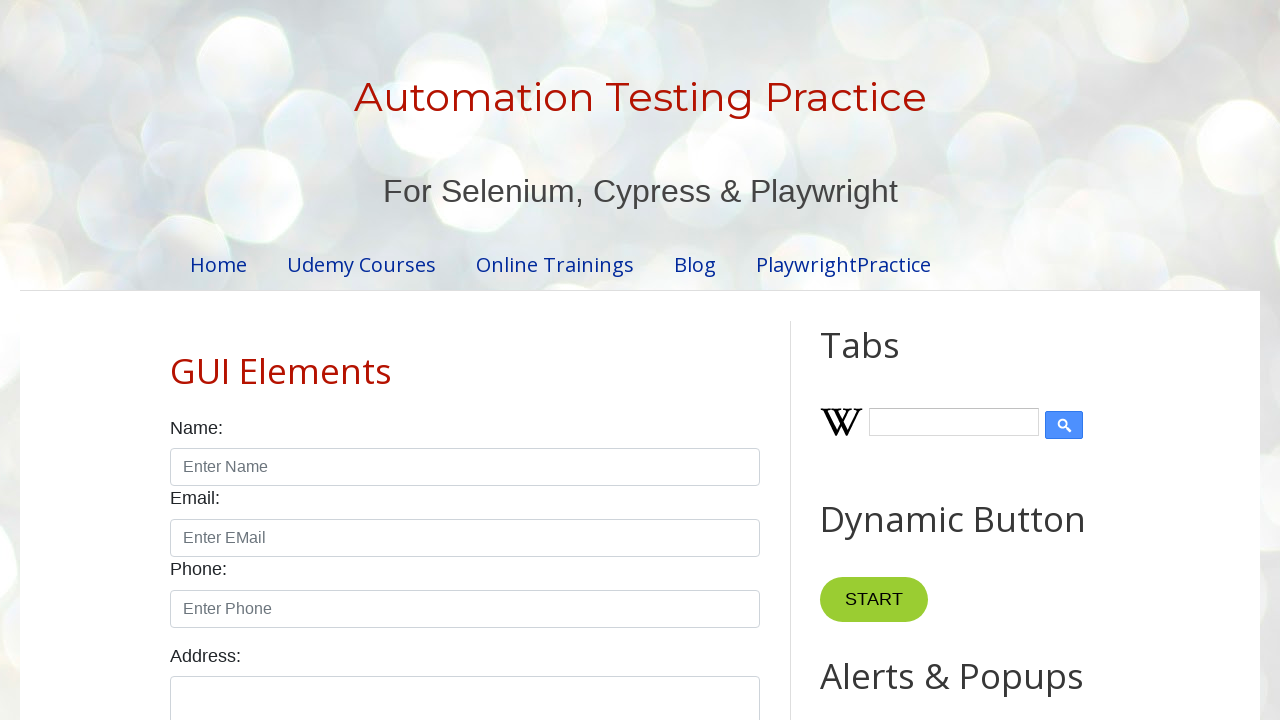

Clicked the Confirmation Alert button at (912, 360) on internal:role=button[name="Confirmation Alert"i]
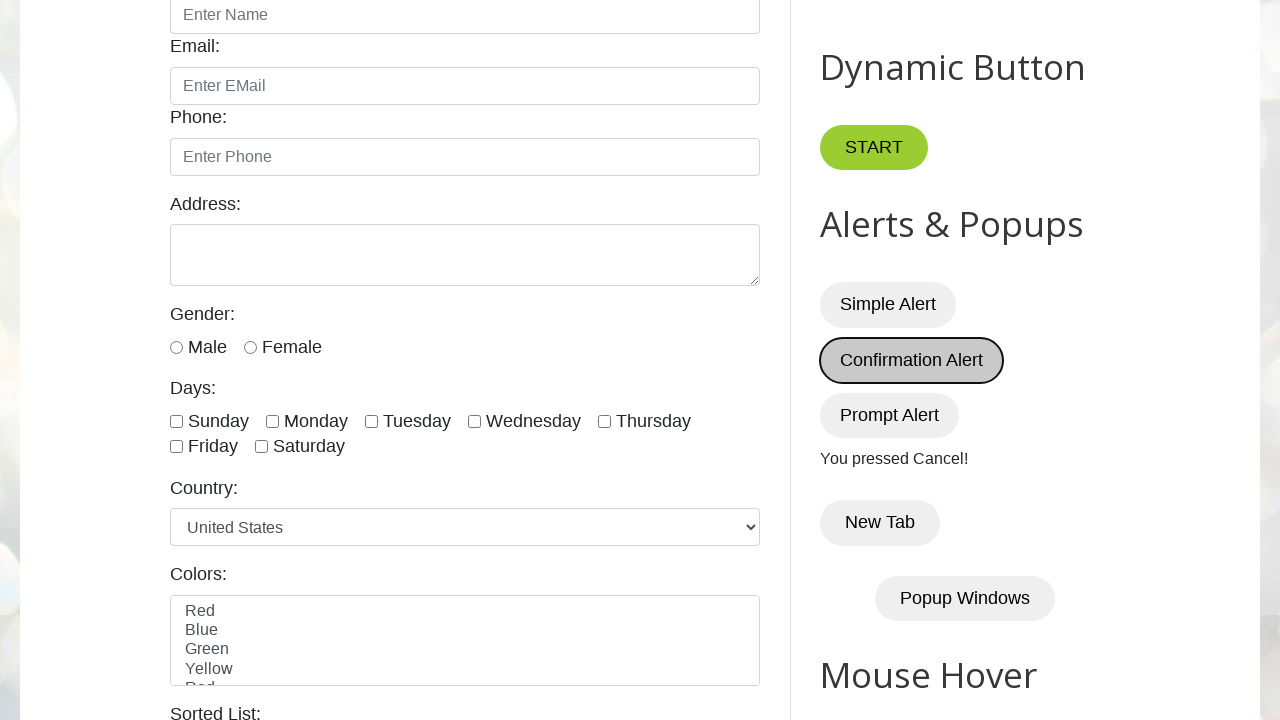

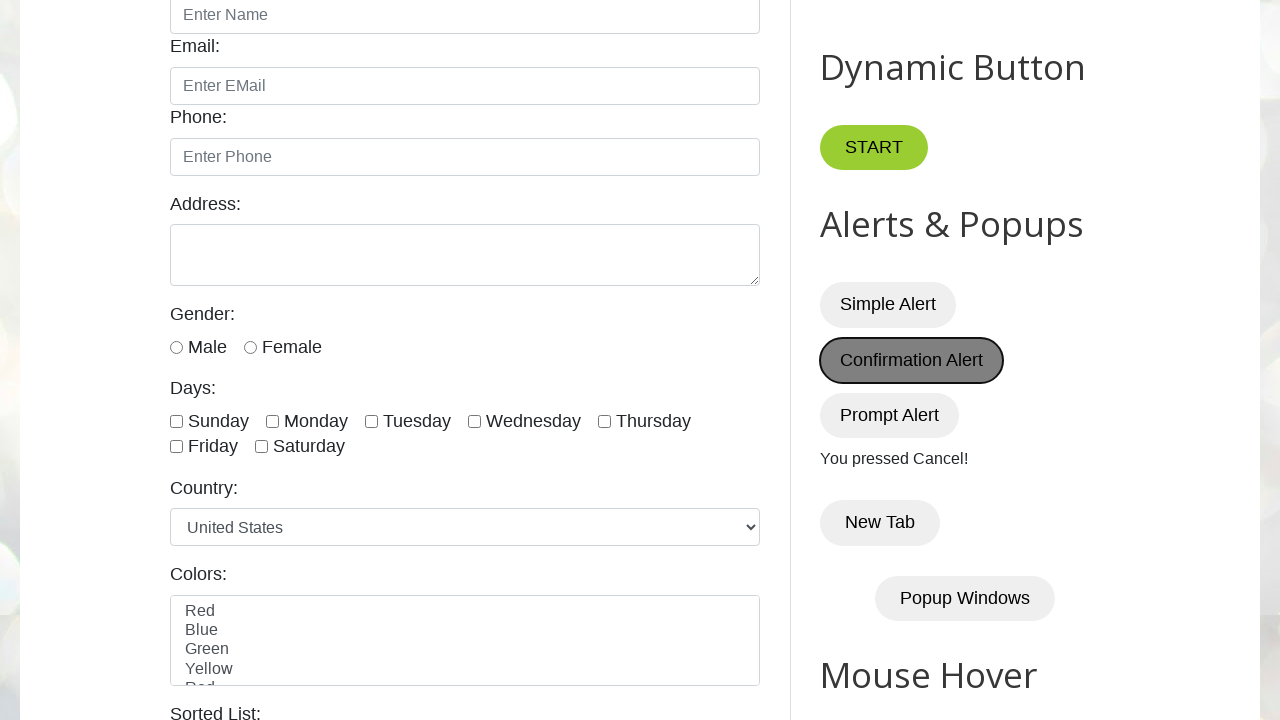